Tests browser navigation by visiting two pages on tutorialspoint.com, then using back and forward navigation to verify browser history works correctly.

Starting URL: https://www.tutorialspoint.com/about/about_careers.htm

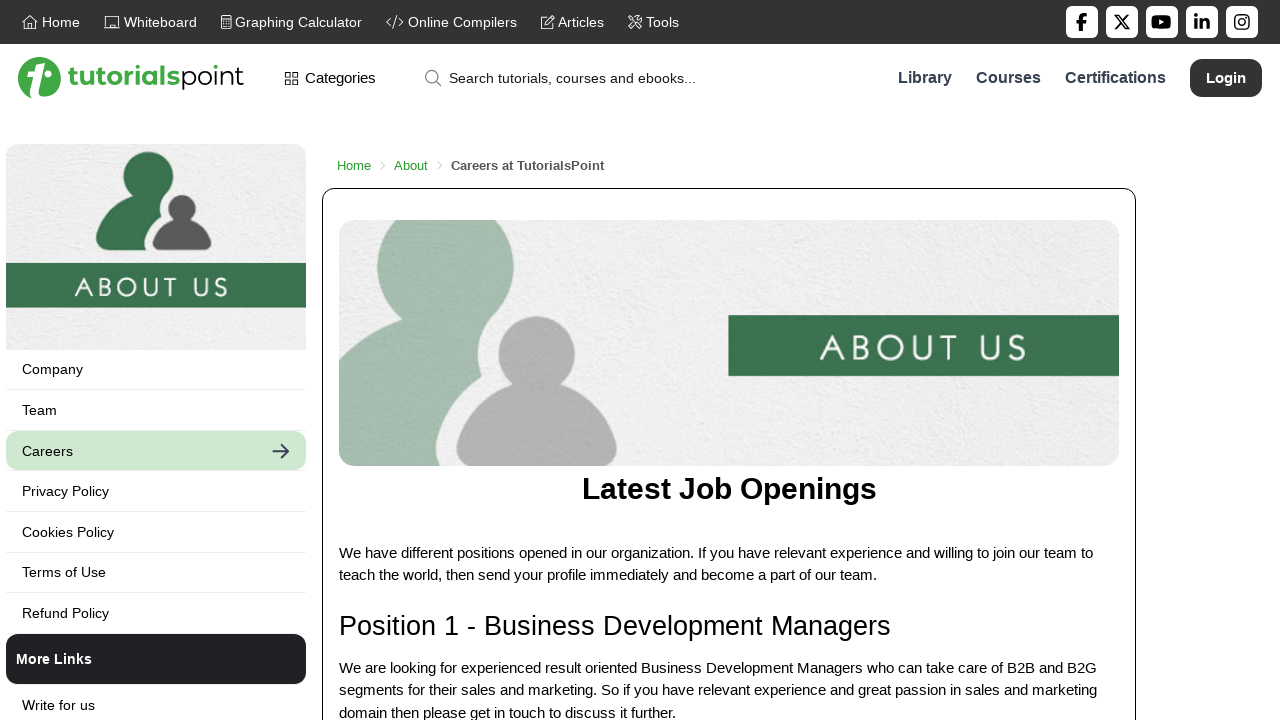

Navigated to online dev tools page
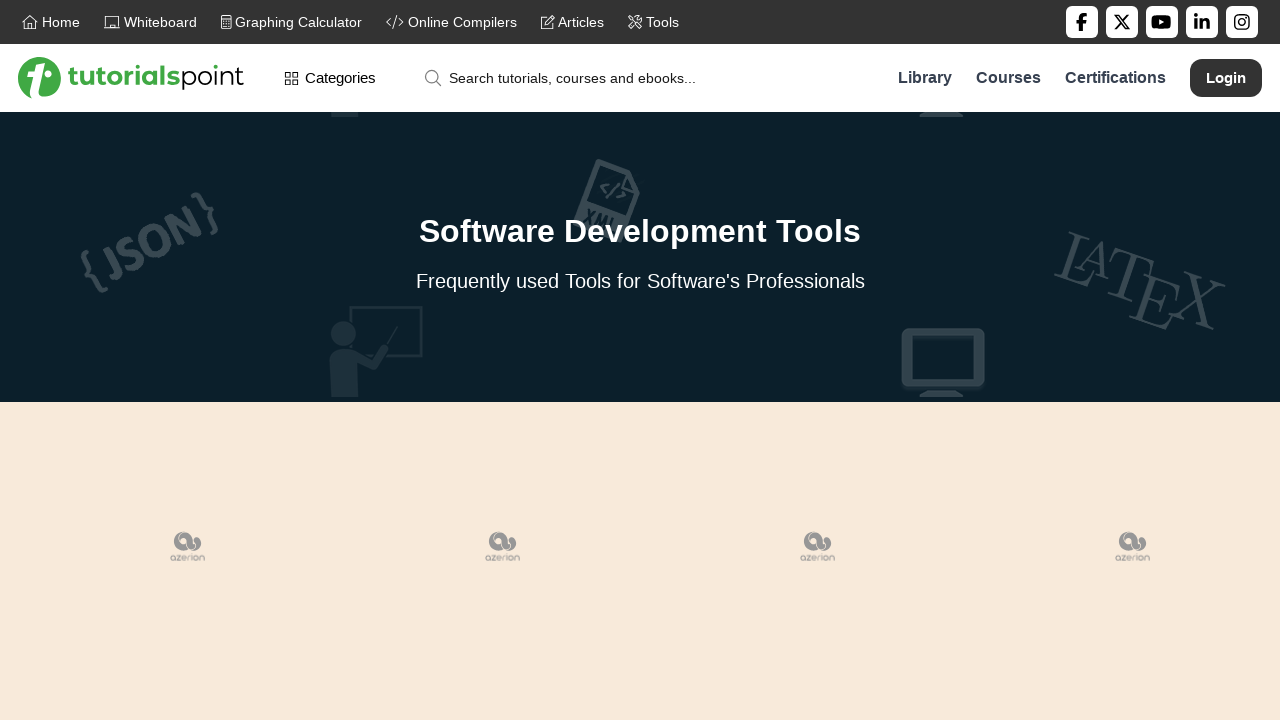

Navigated back to about careers page
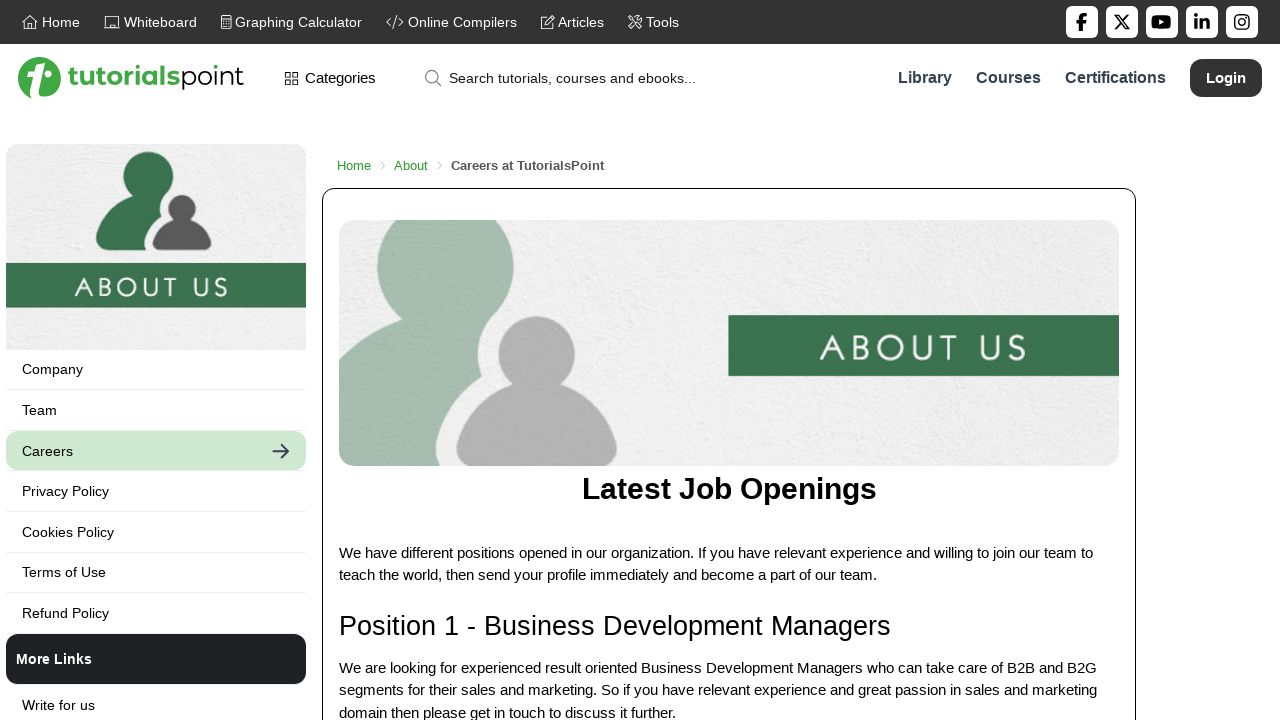

Page fully loaded after back navigation
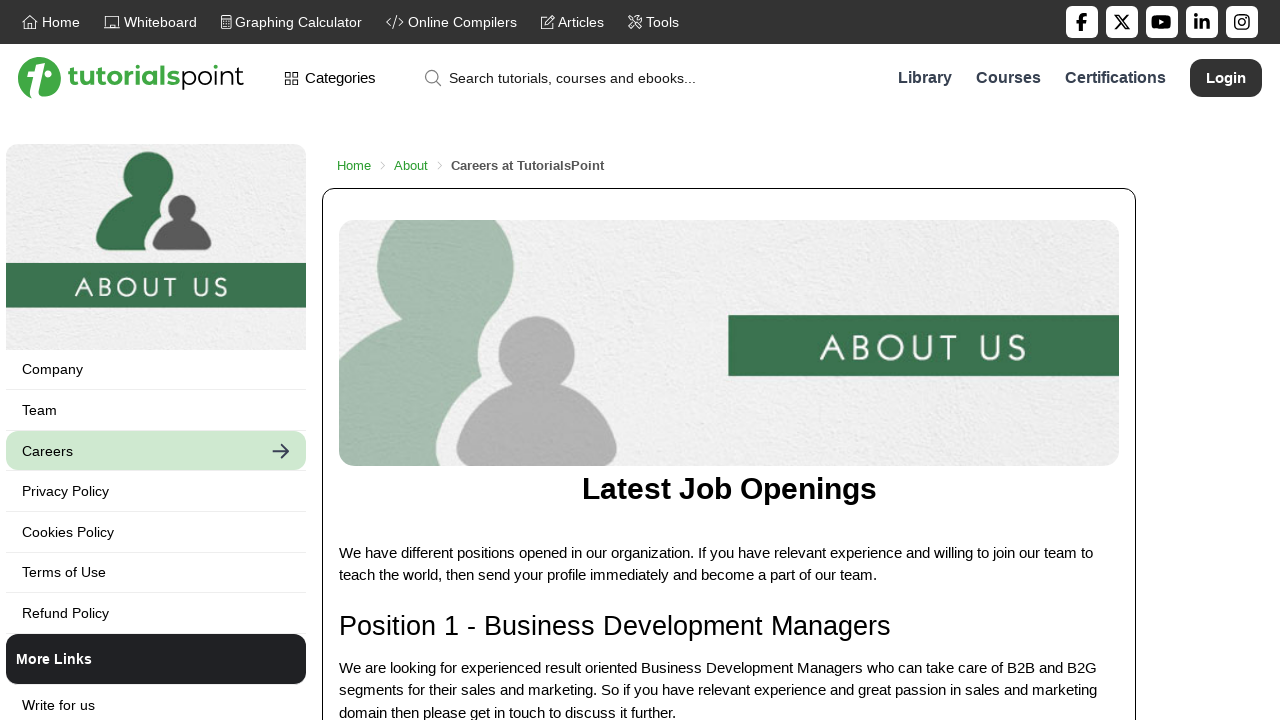

Navigated forward to online dev tools page
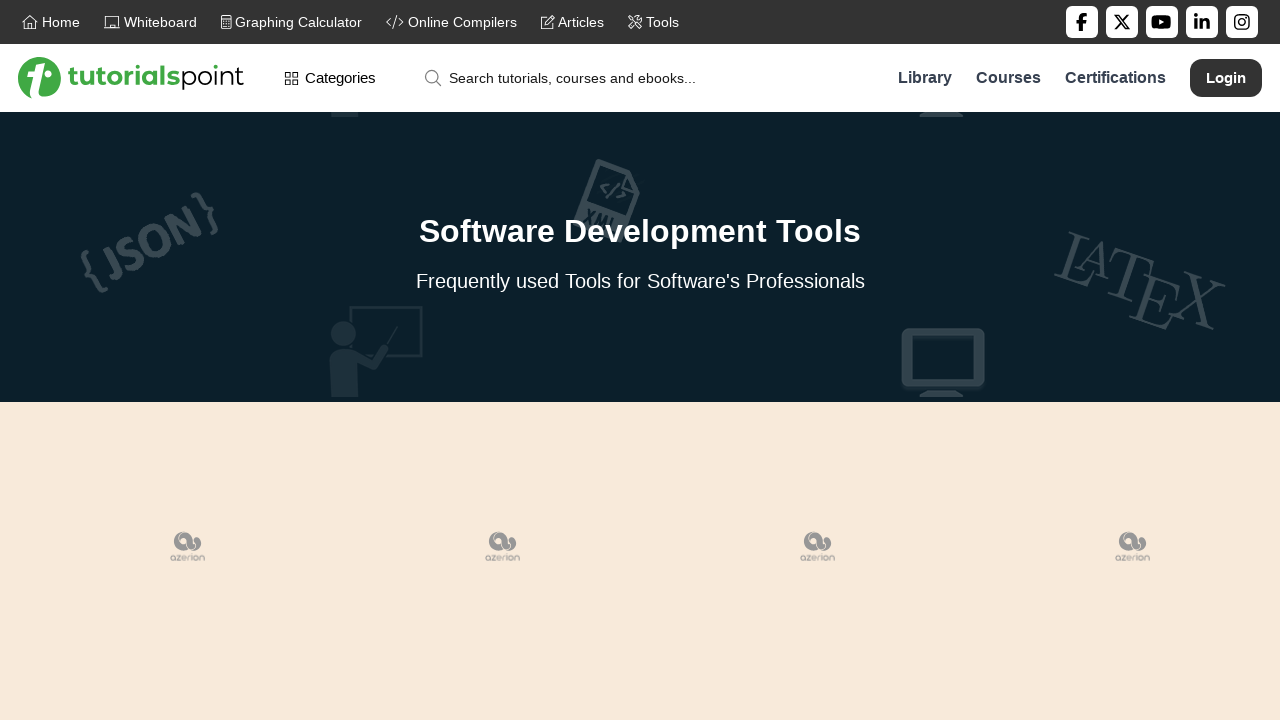

Page fully loaded after forward navigation
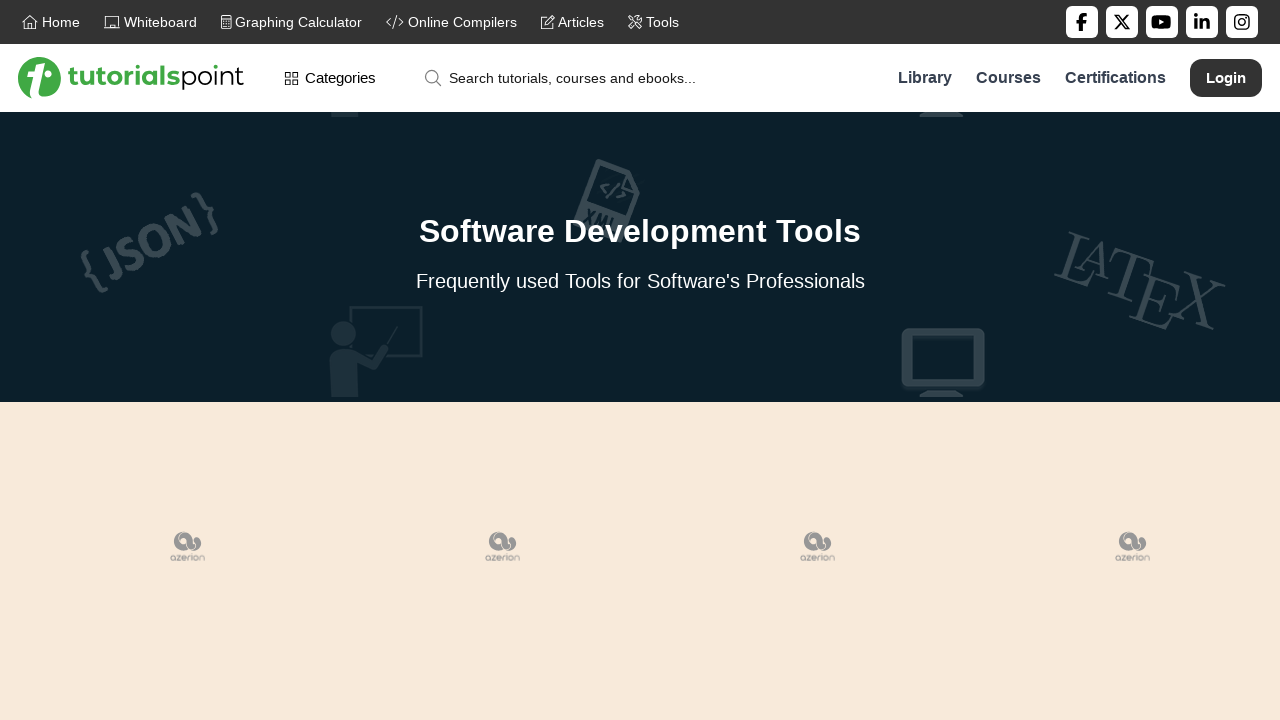

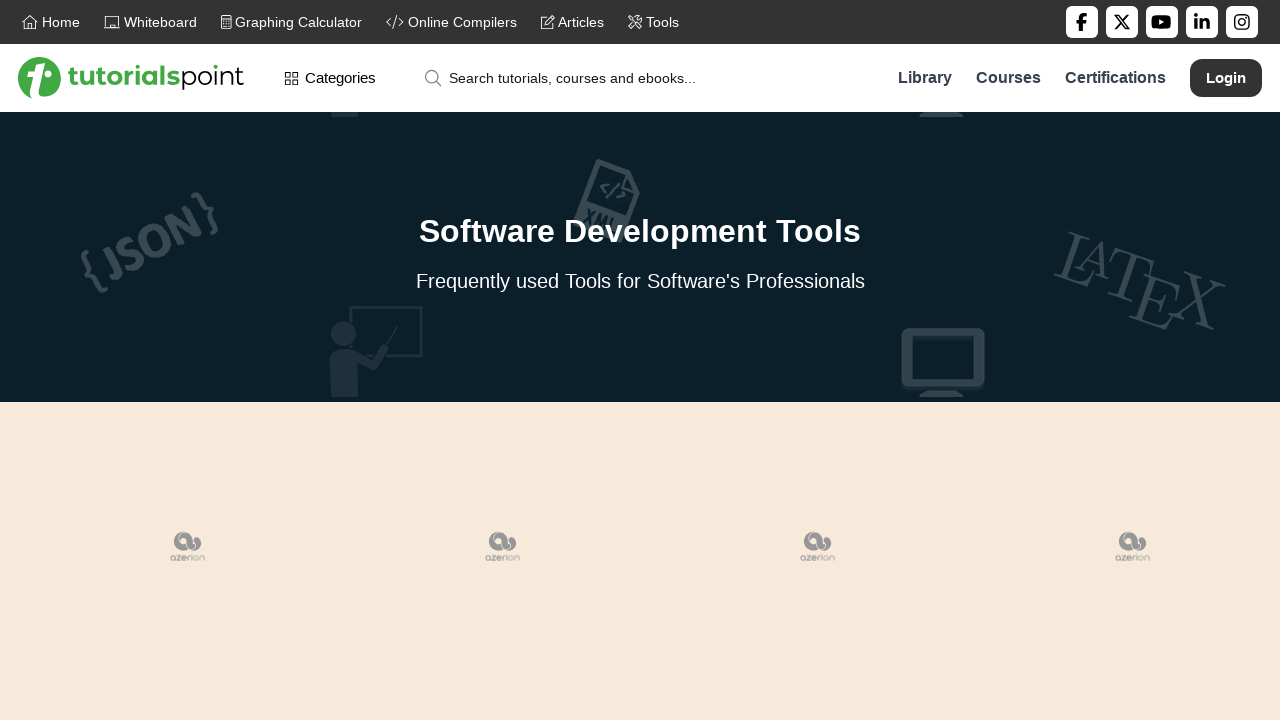